Tests double-click functionality on W3Schools by switching to an iframe, double-clicking on a text element, and verifying that the text color changes to red.

Starting URL: https://www.w3schools.com/tags/tryit.asp?filename=tryhtml5_ev_ondblclick2

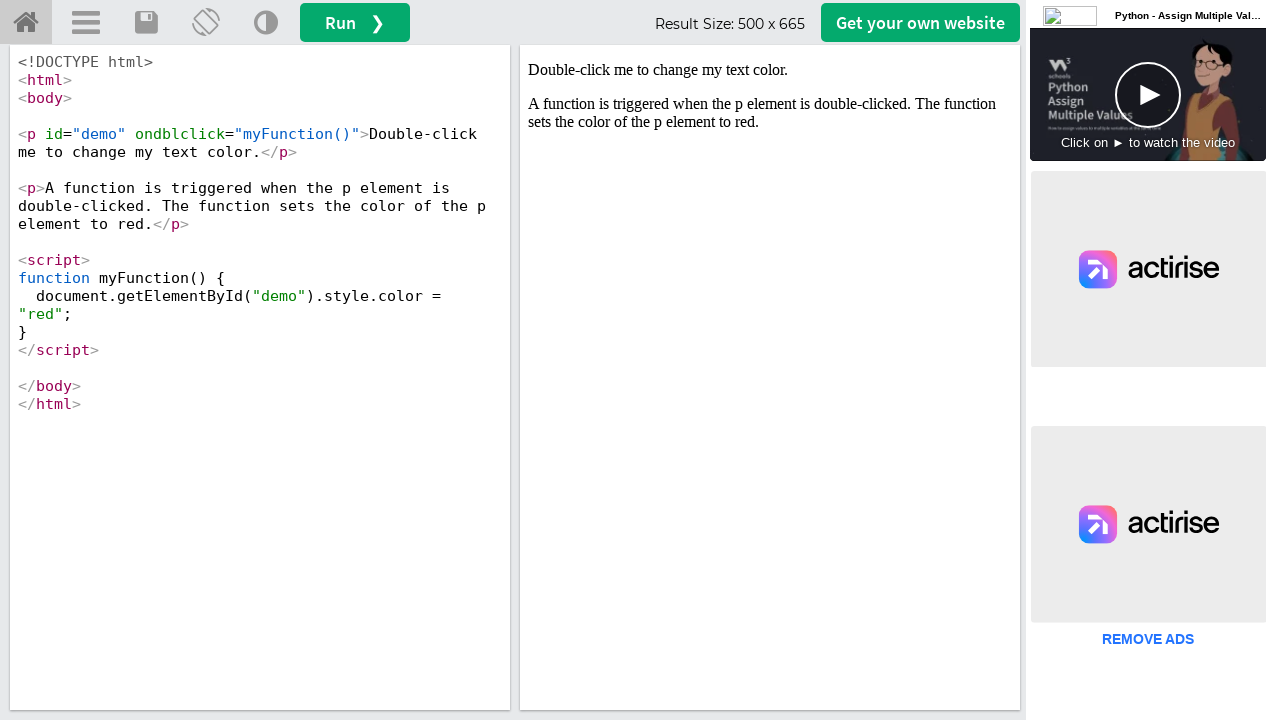

Located iframe with id 'iframeResult'
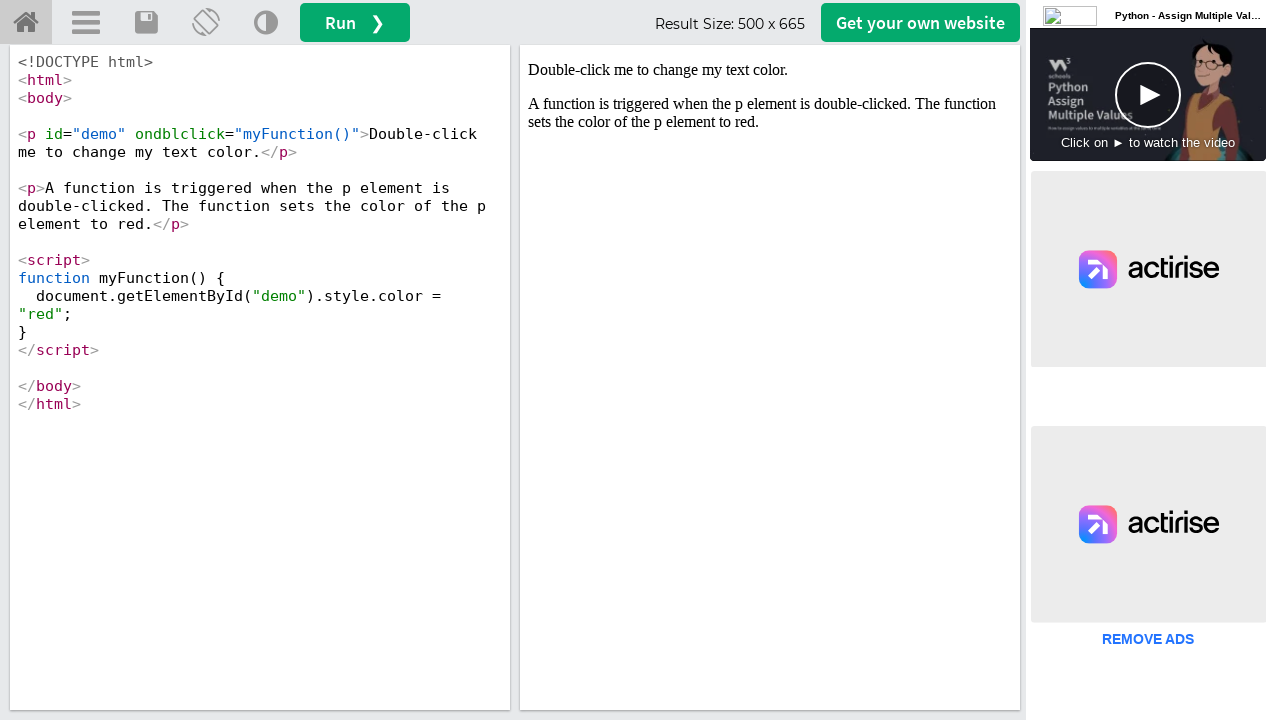

Located text element with id 'demo' inside iframe
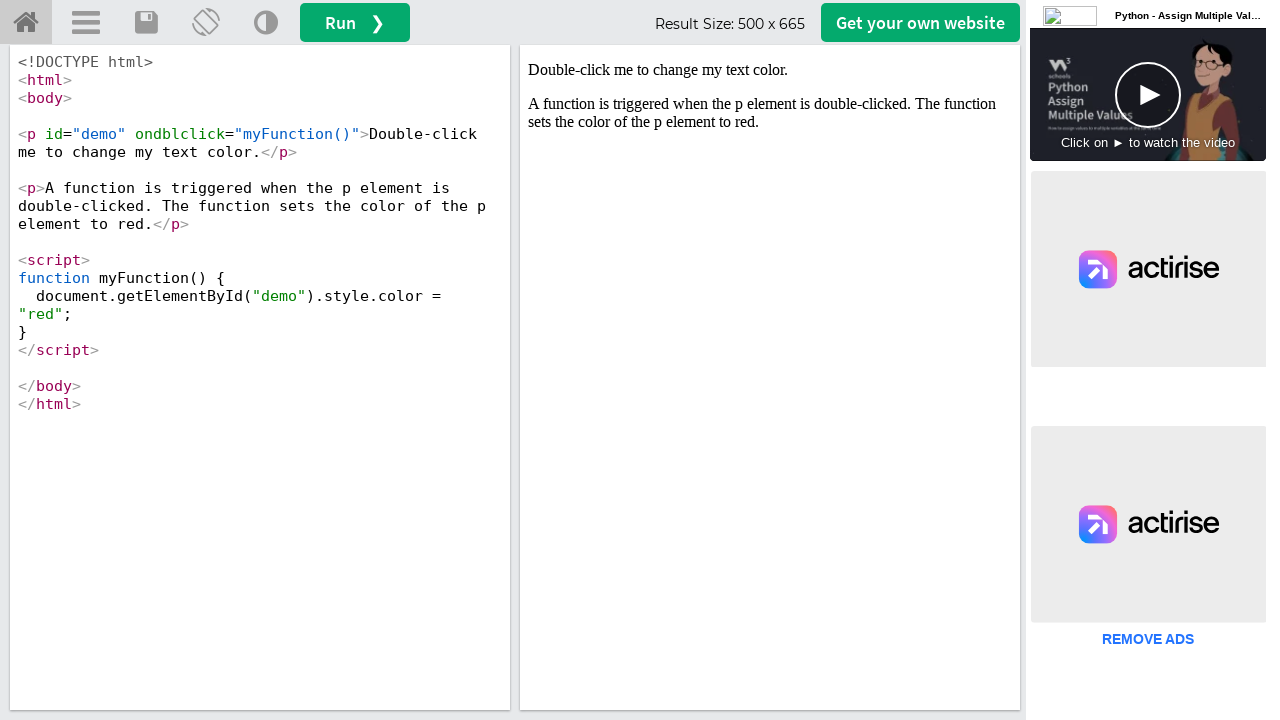

Double-clicked on the text element at (770, 70) on #iframeResult >> internal:control=enter-frame >> p#demo
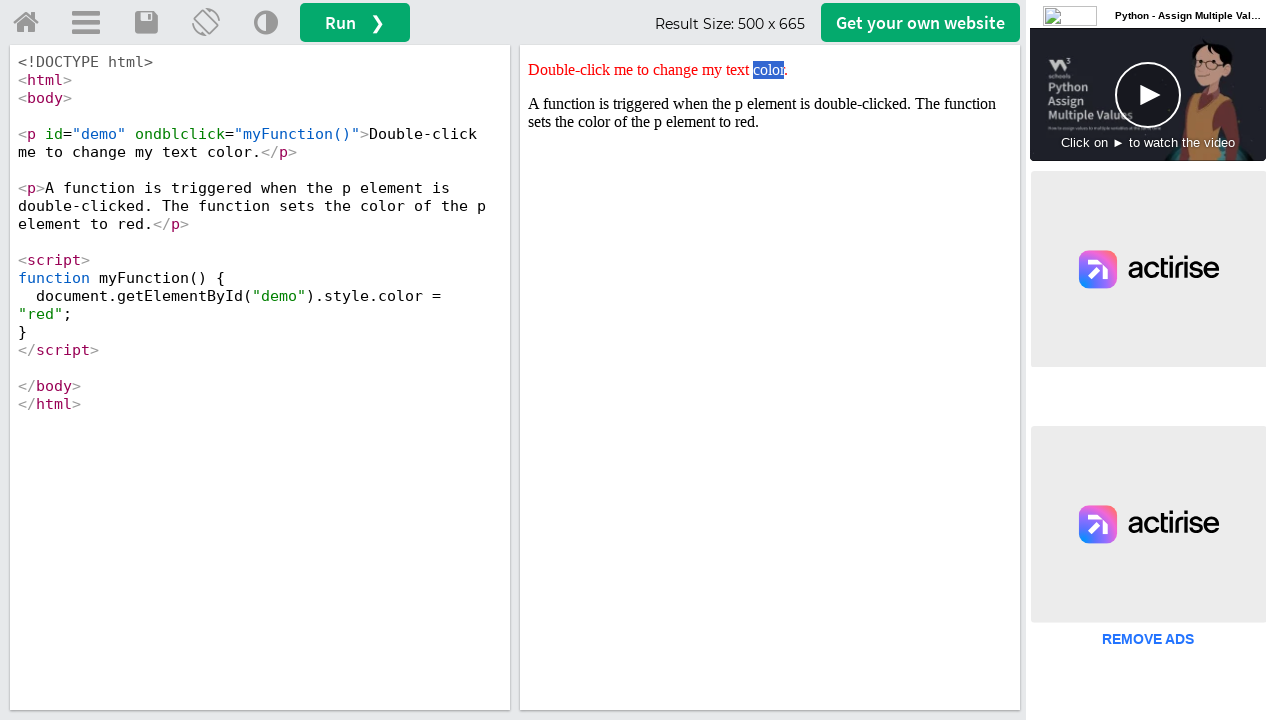

Retrieved style attribute from text element
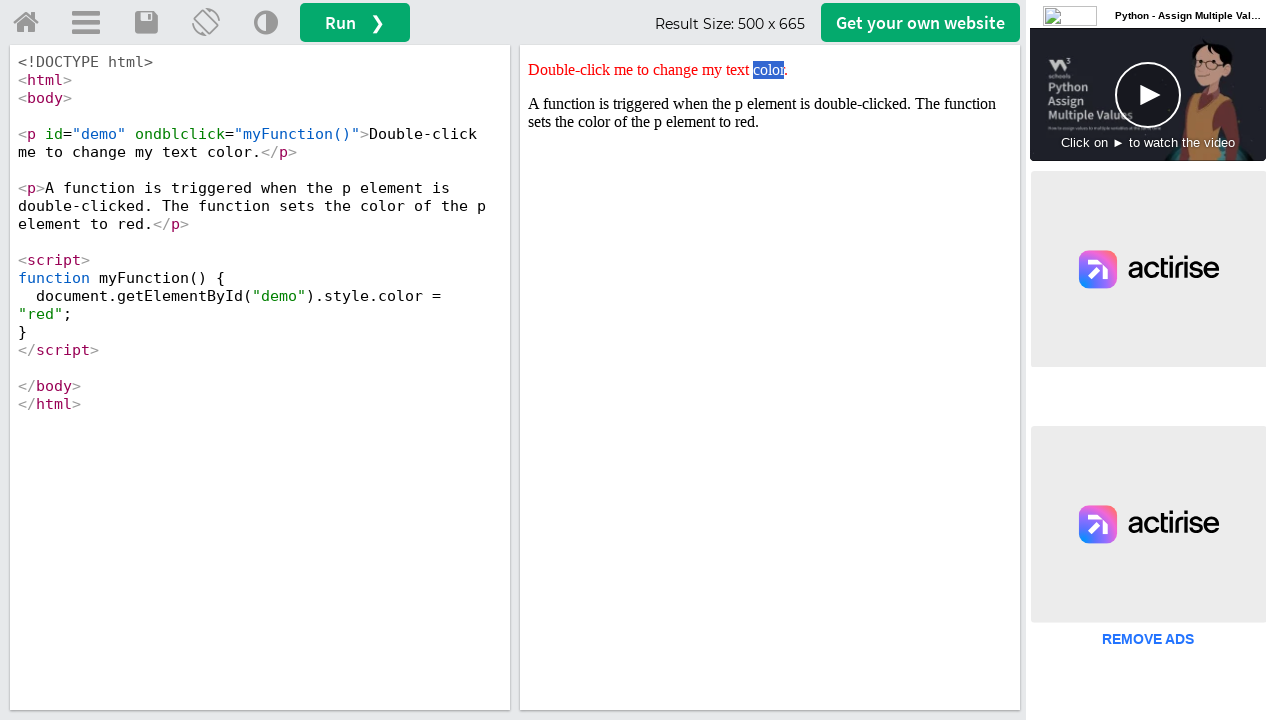

Verified text color changed to red - style attribute: color: red;
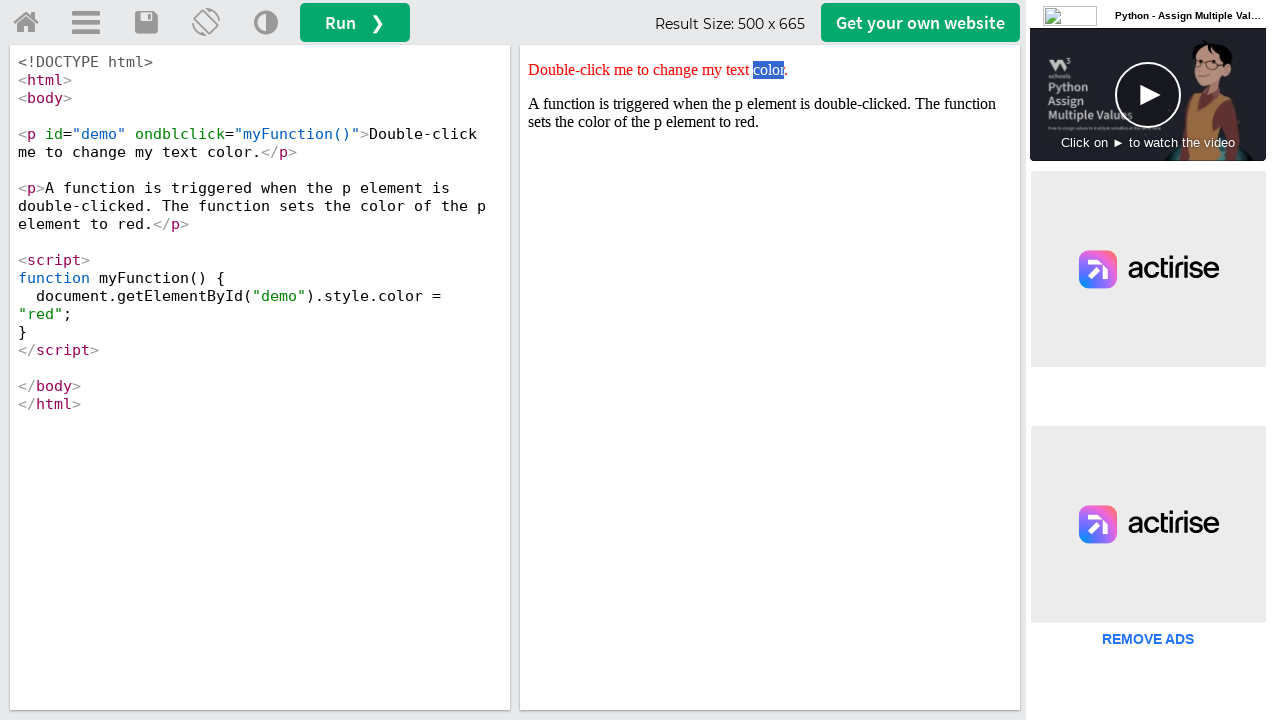

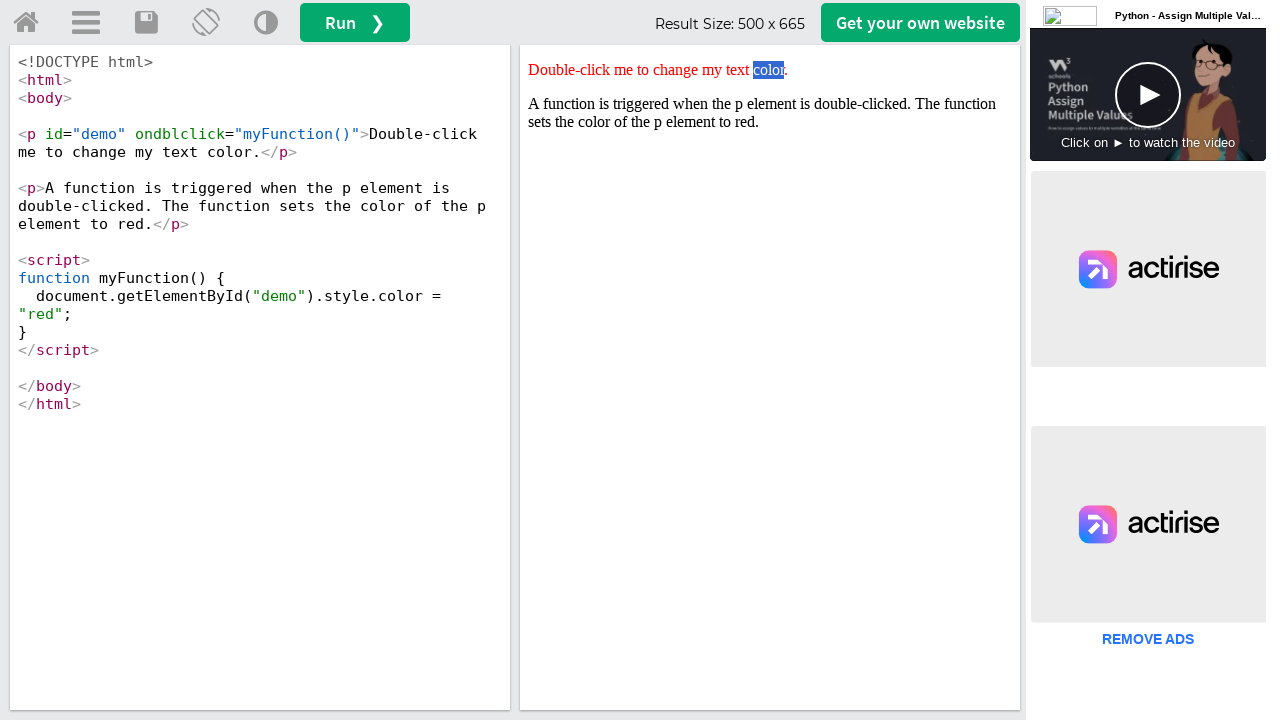